Tests opting out of A/B tests by adding an opt-out cookie before visiting the A/B test page, verifying the page displays "No A/B Test" heading.

Starting URL: http://the-internet.herokuapp.com

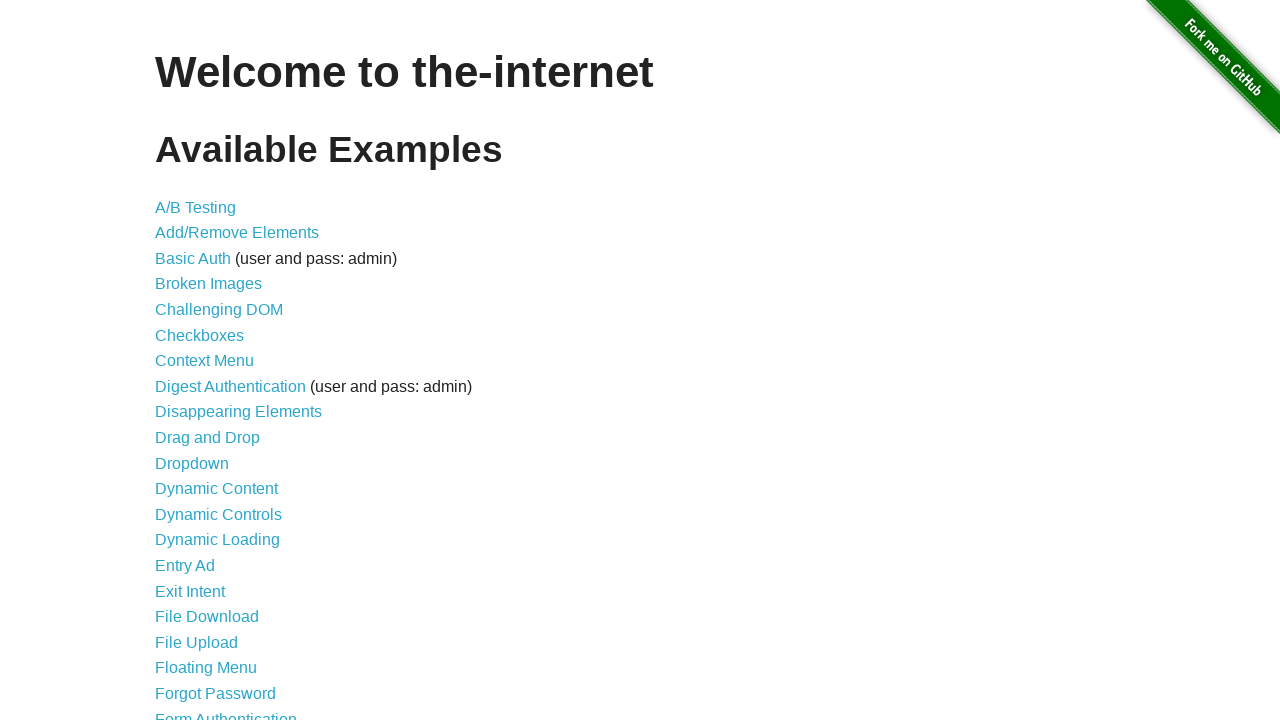

Added optimizelyOptOut cookie to opt out of A/B tests
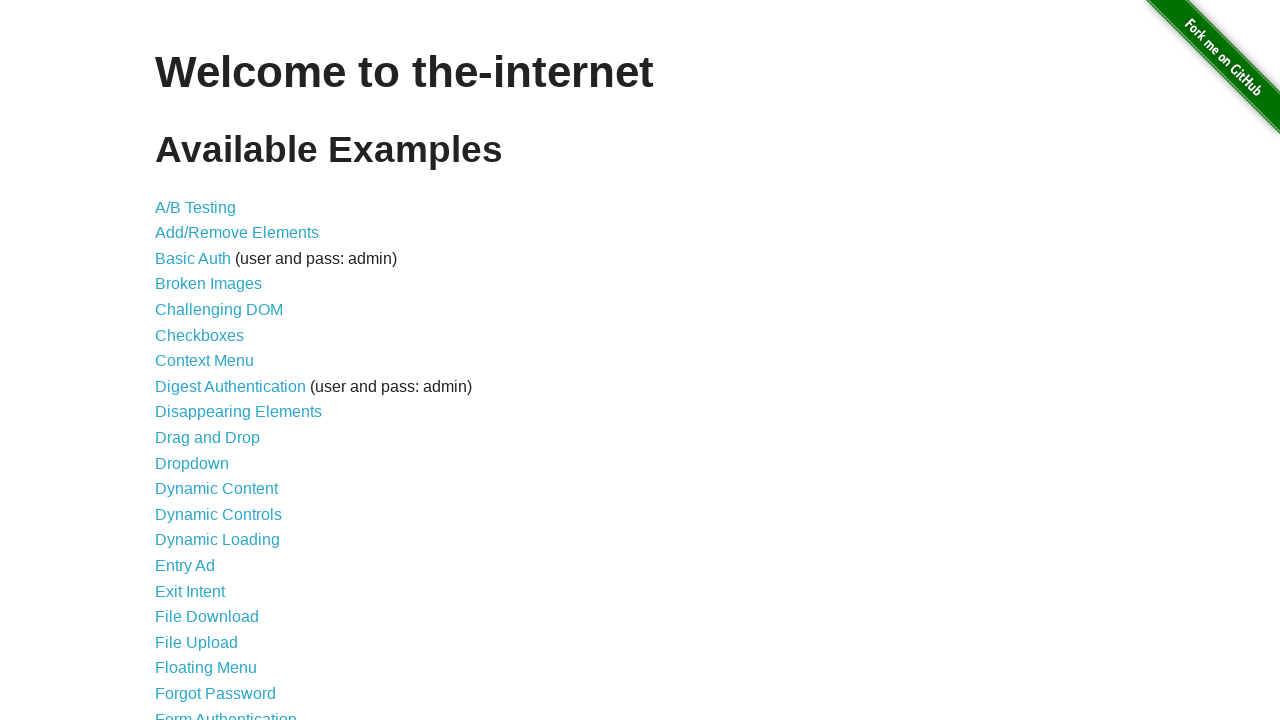

Navigated to A/B test page
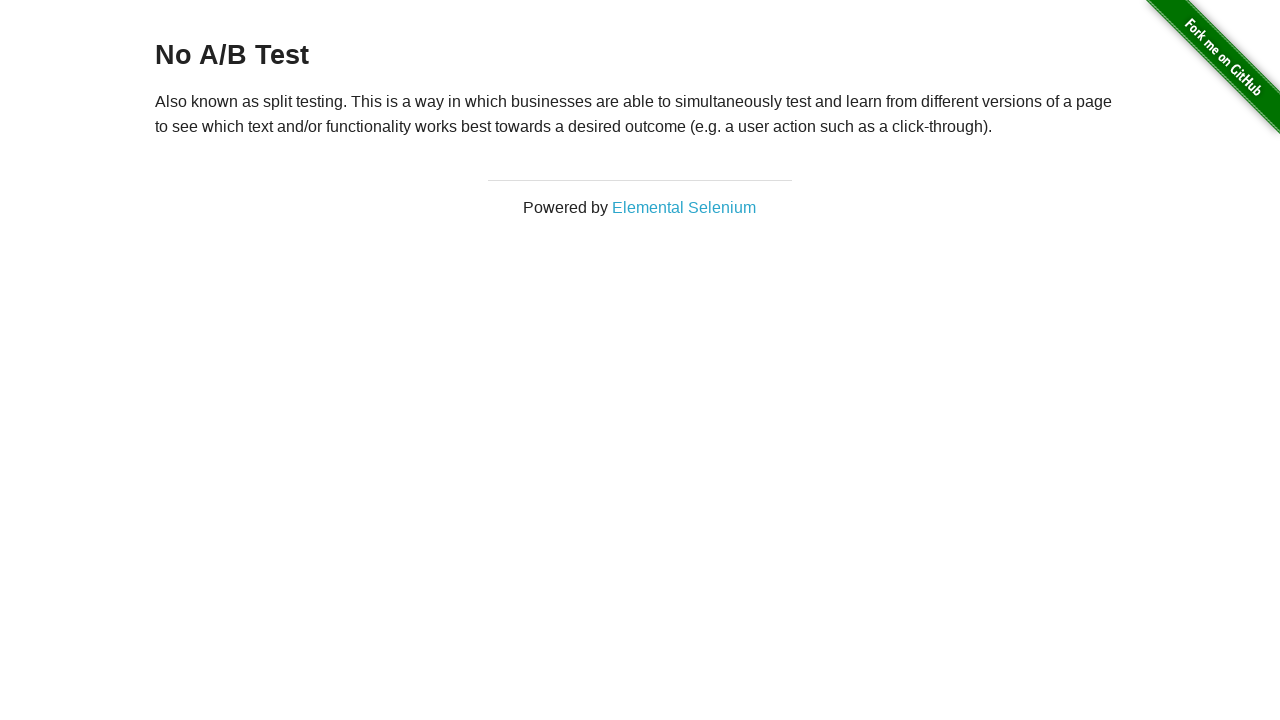

Retrieved heading text from h3 element
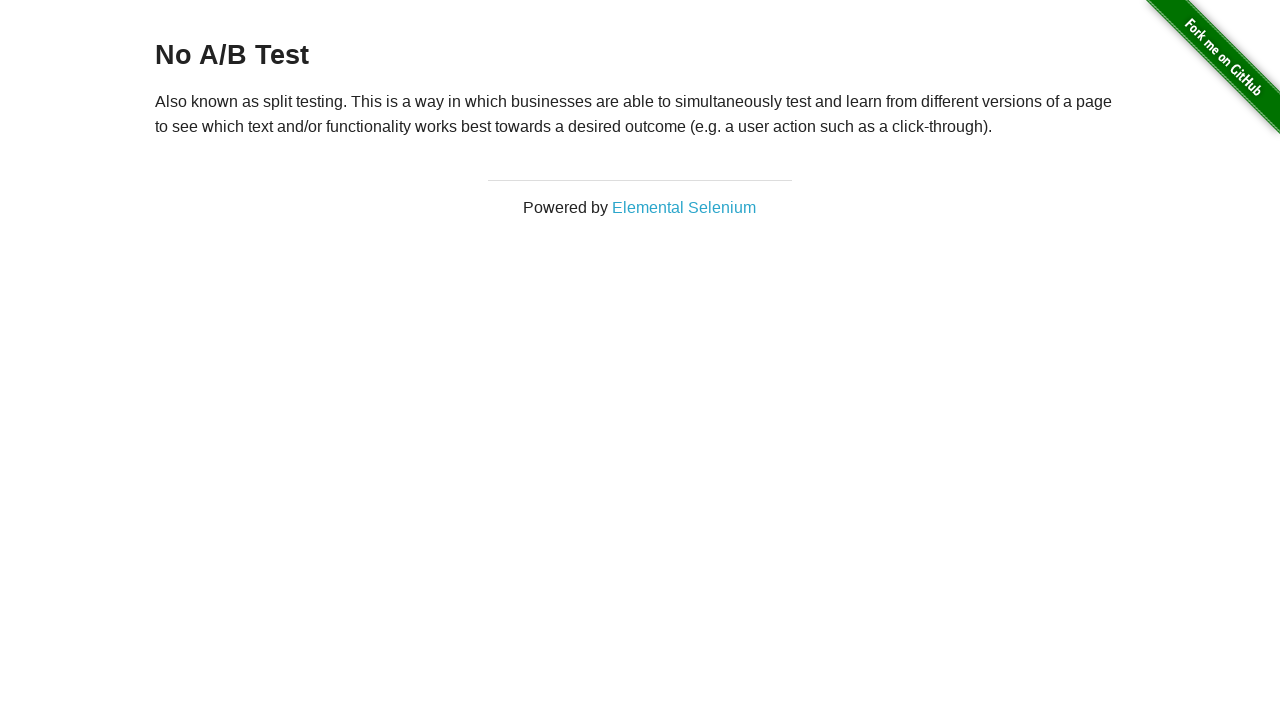

Verified that heading starts with 'No A/B Test' - opt-out successful
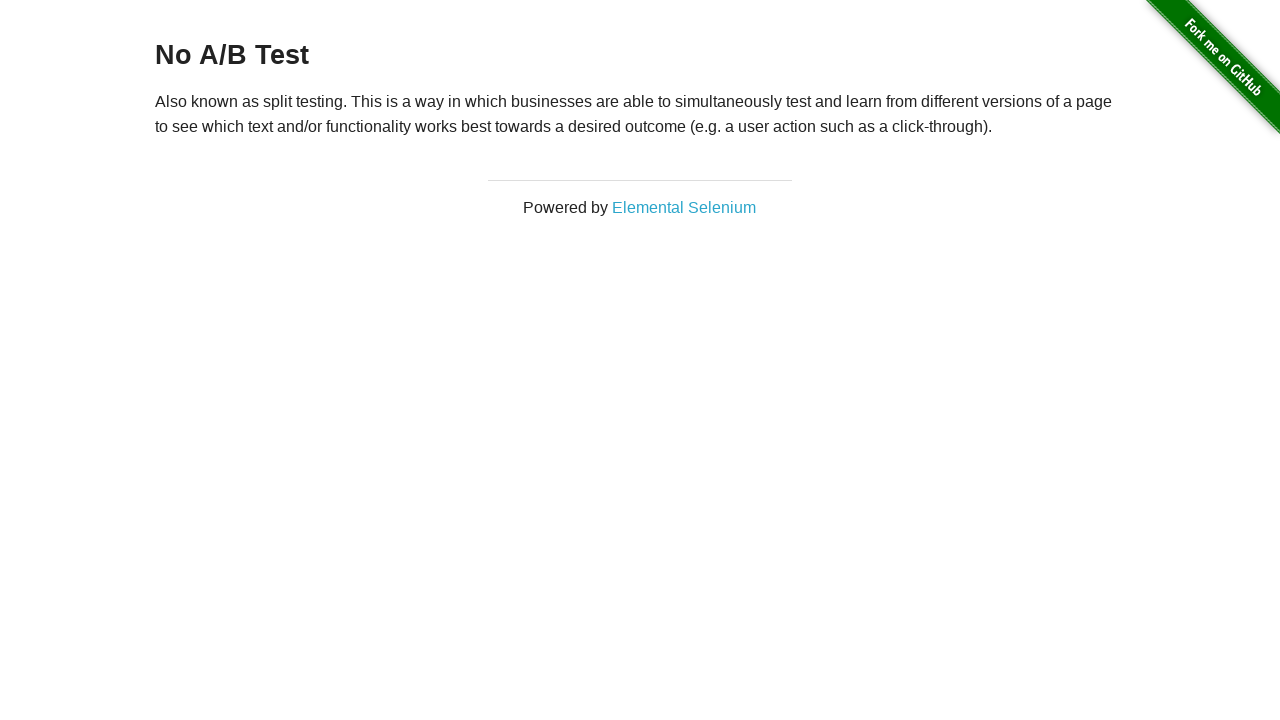

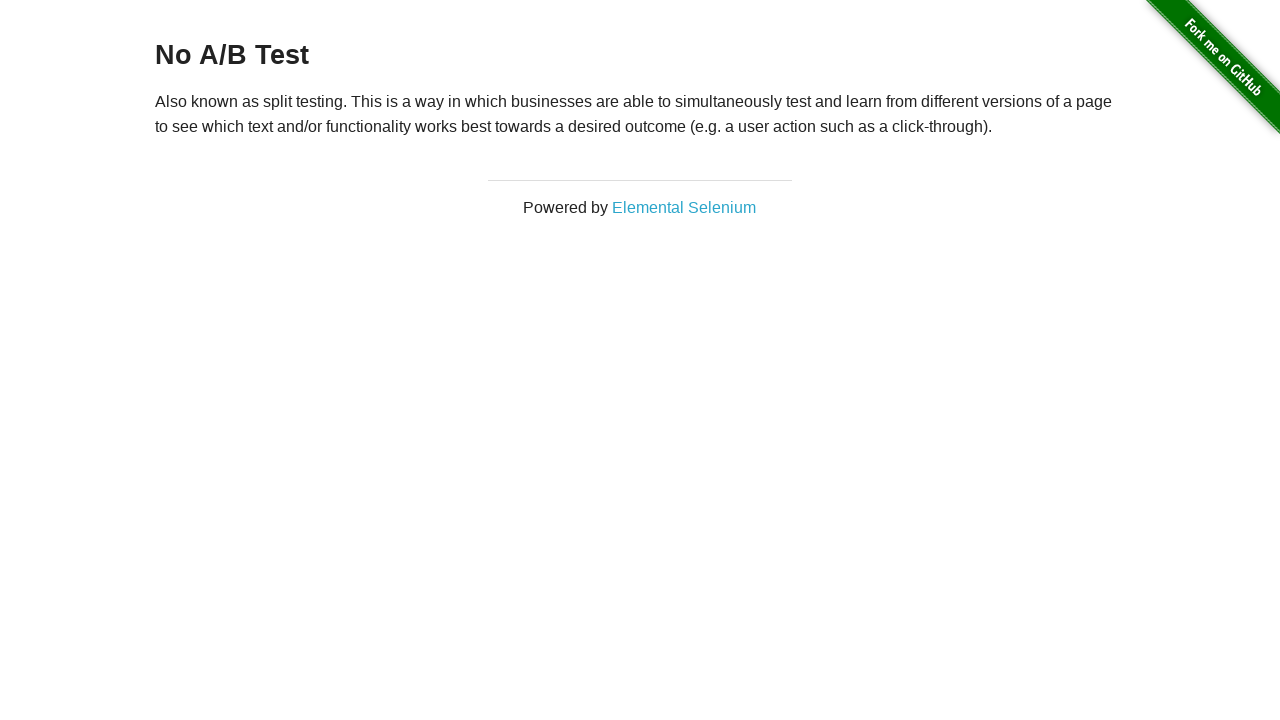